Tests a form submission workflow by reading a hidden attribute value, calculating a mathematical formula based on it, filling in the answer field, checking a checkbox, selecting a radio button, and submitting the form.

Starting URL: http://suninjuly.github.io/get_attribute.html

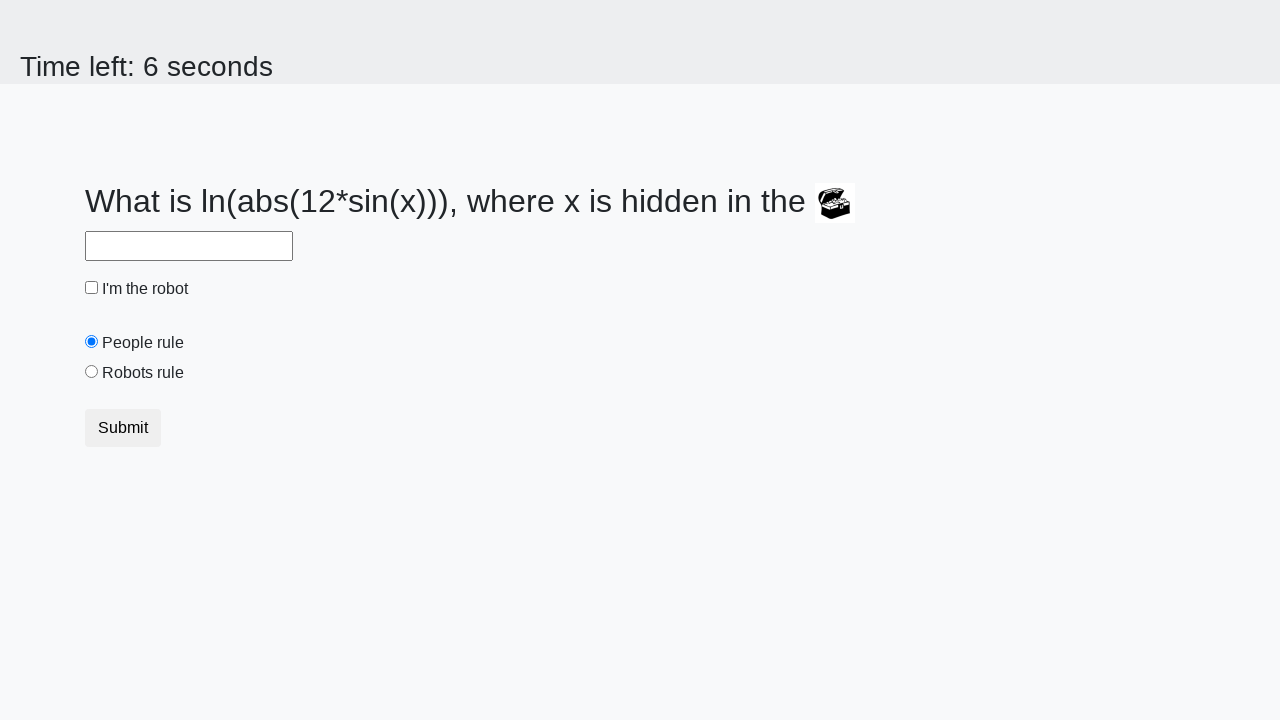

Located treasure element with hidden attribute
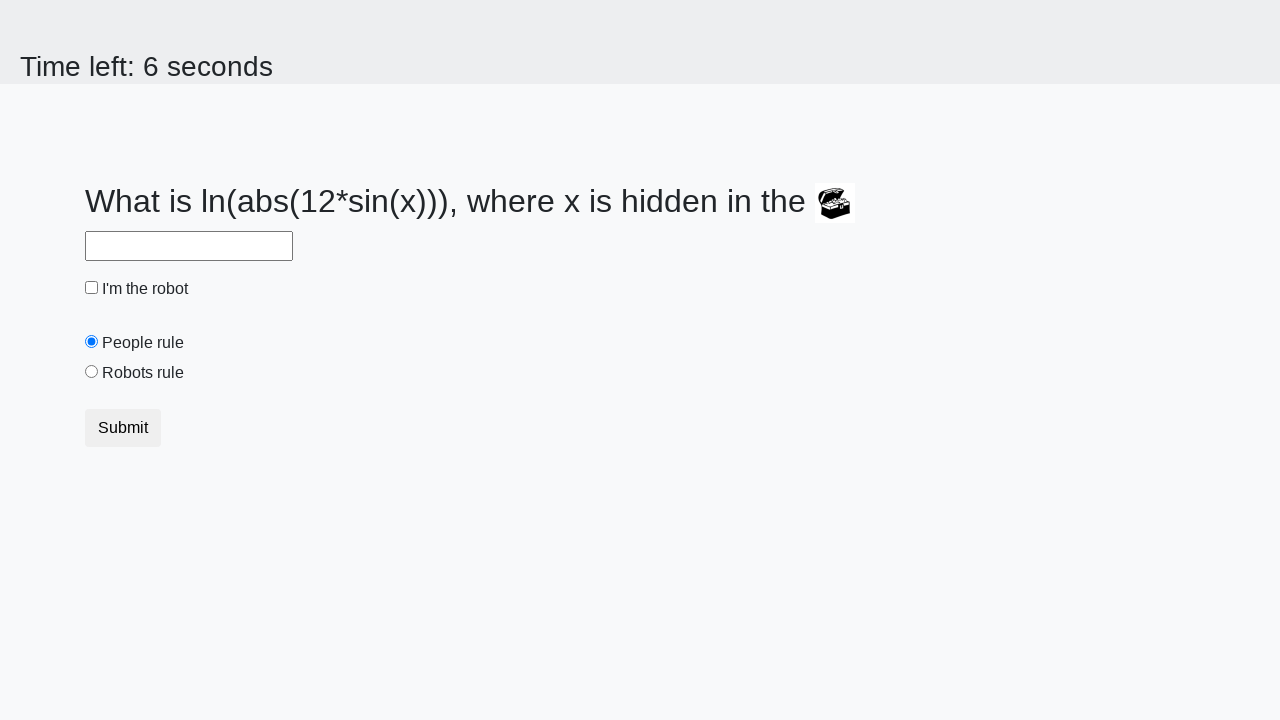

Retrieved hidden attribute 'valuex' with value: 664
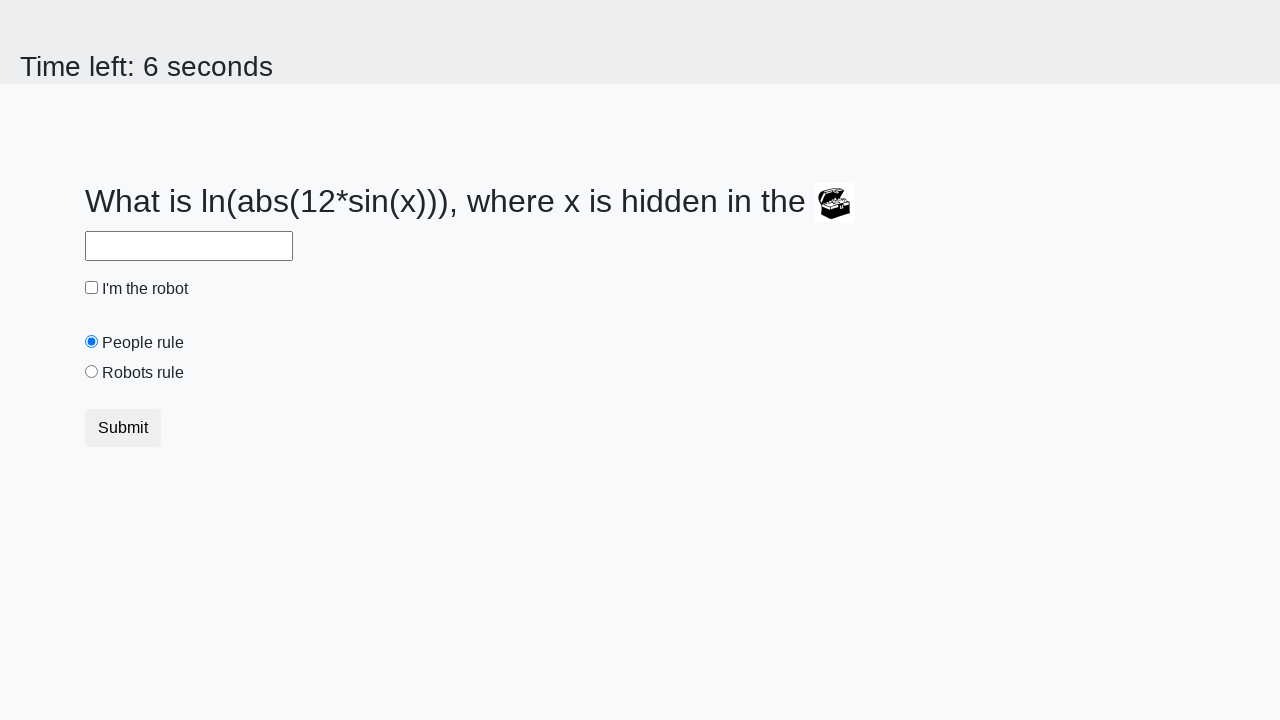

Calculated formula result: 2.3815601063474015
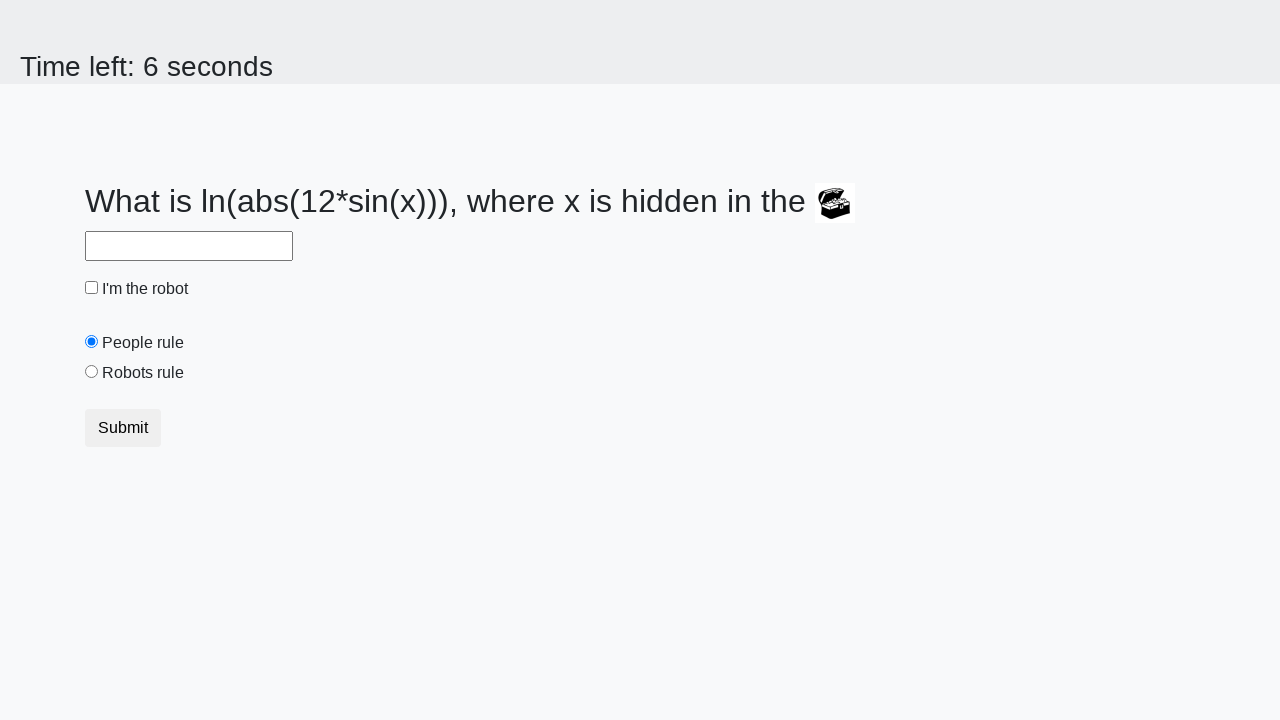

Filled answer field with calculated value: 2.3815601063474015 on #answer
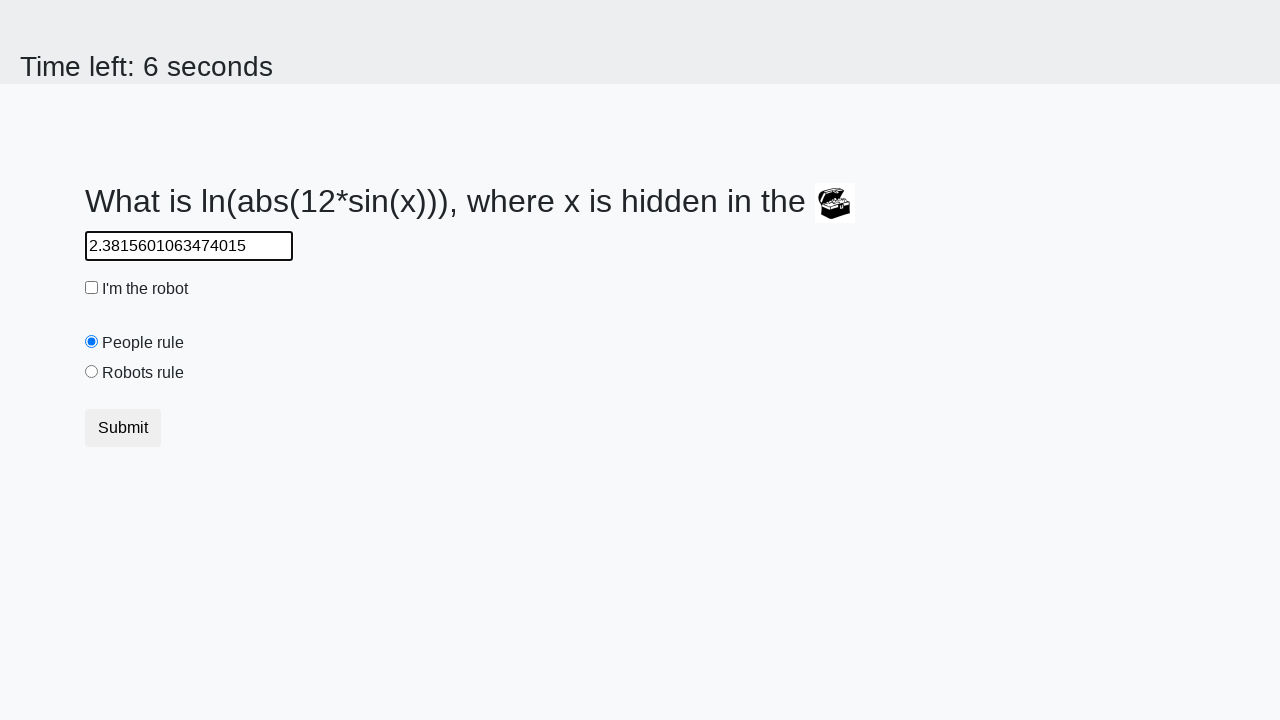

Checked the robot checkbox at (92, 288) on #robotCheckbox
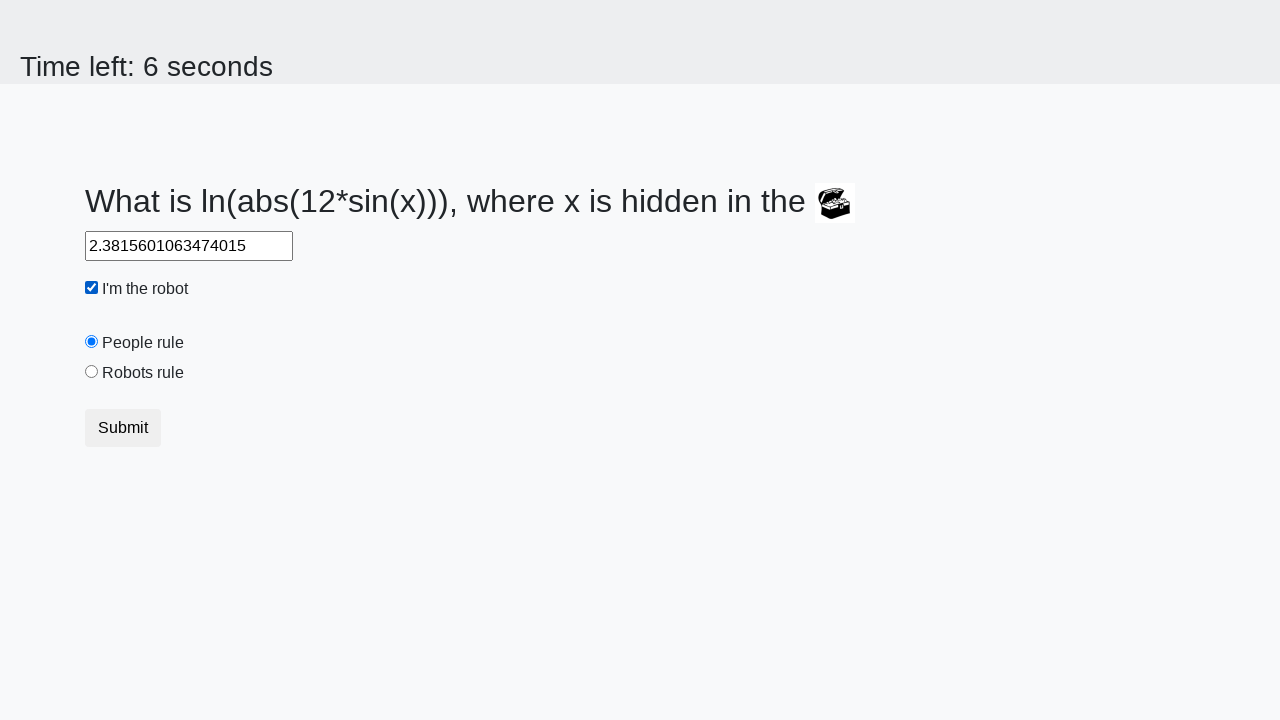

Selected the robots rule radio button at (92, 372) on #robotsRule
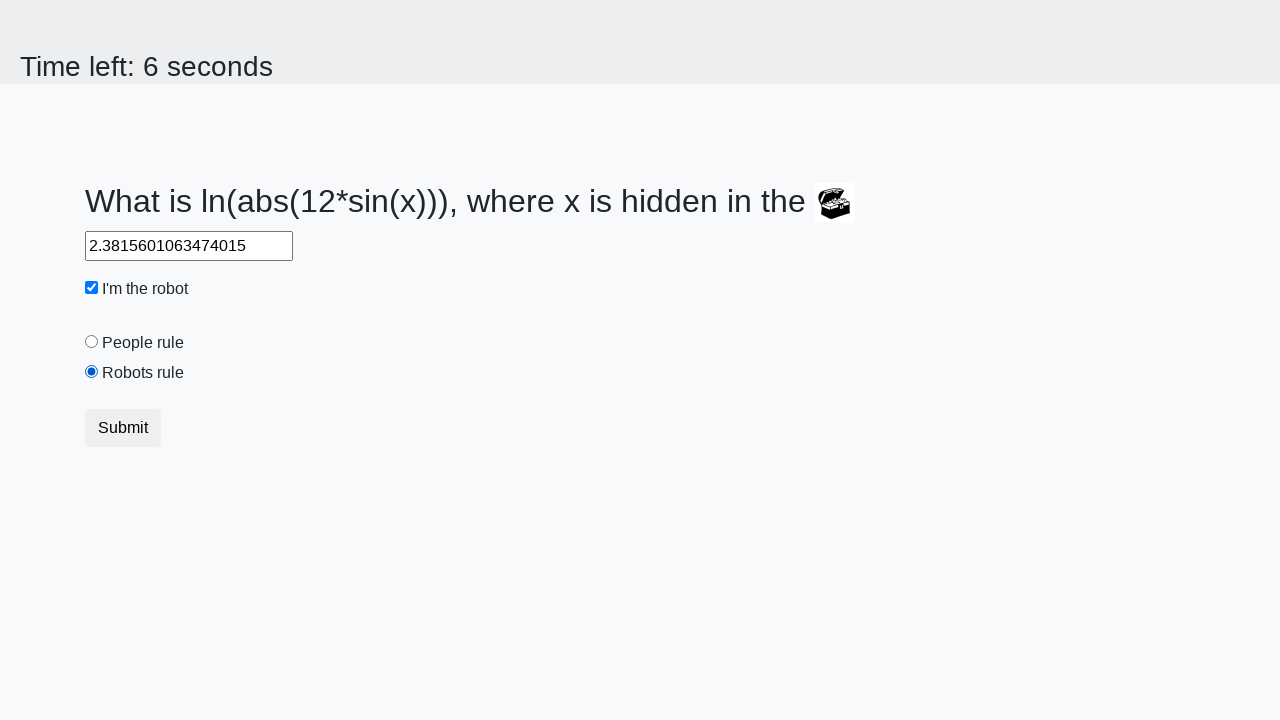

Clicked the submit button to complete form submission at (123, 428) on .btn
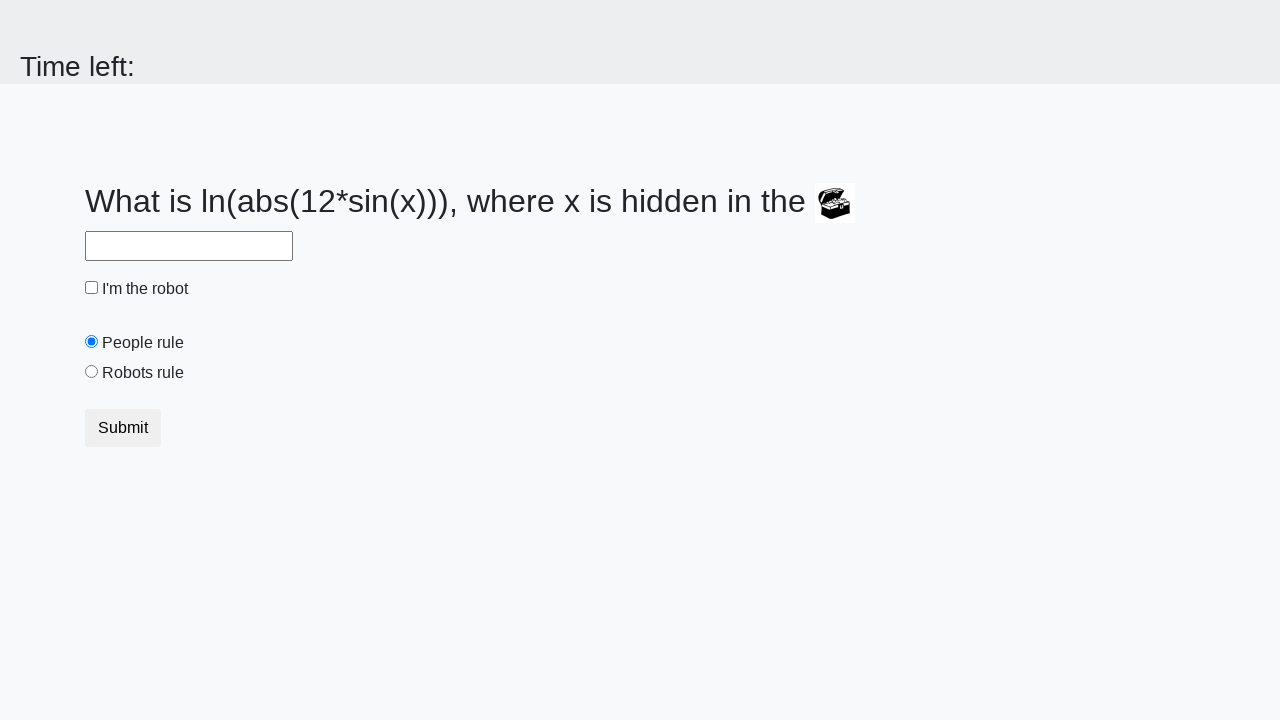

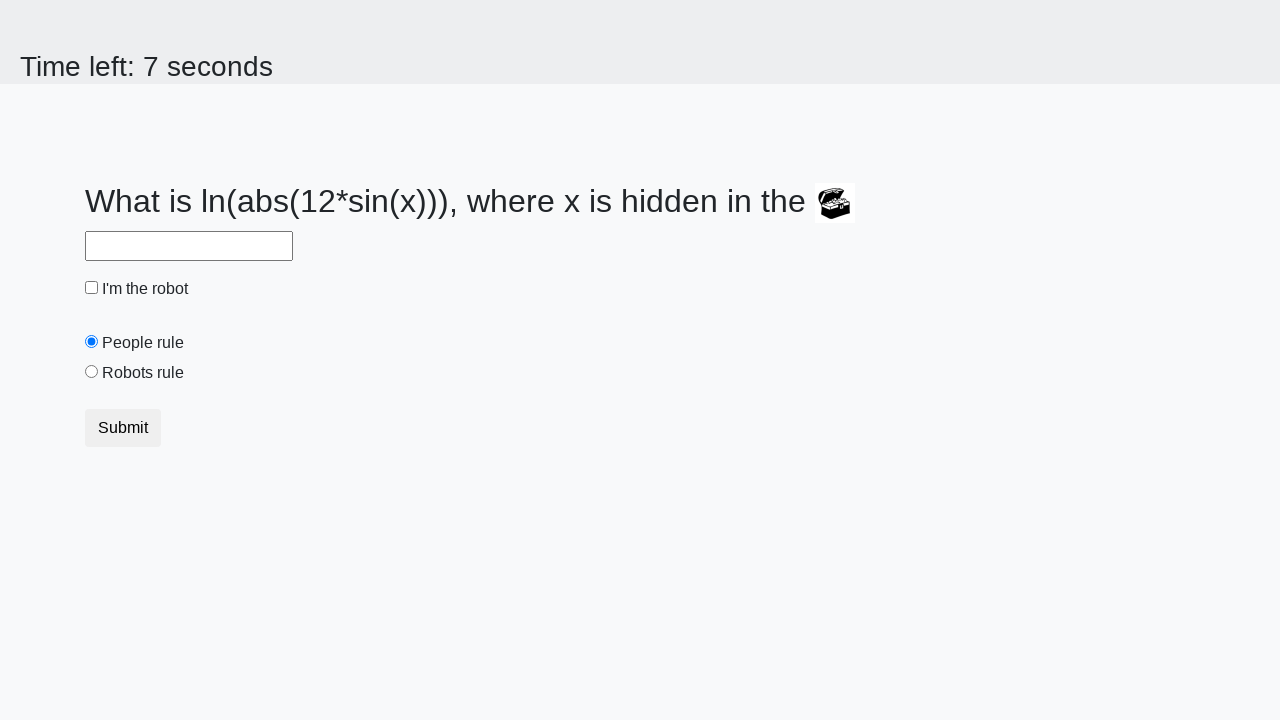